Tests nested iframe handling by navigating into an outer iframe, then an inner iframe, and filling a text input field within the nested iframe structure

Starting URL: https://demo.automationtesting.in/Frames.html

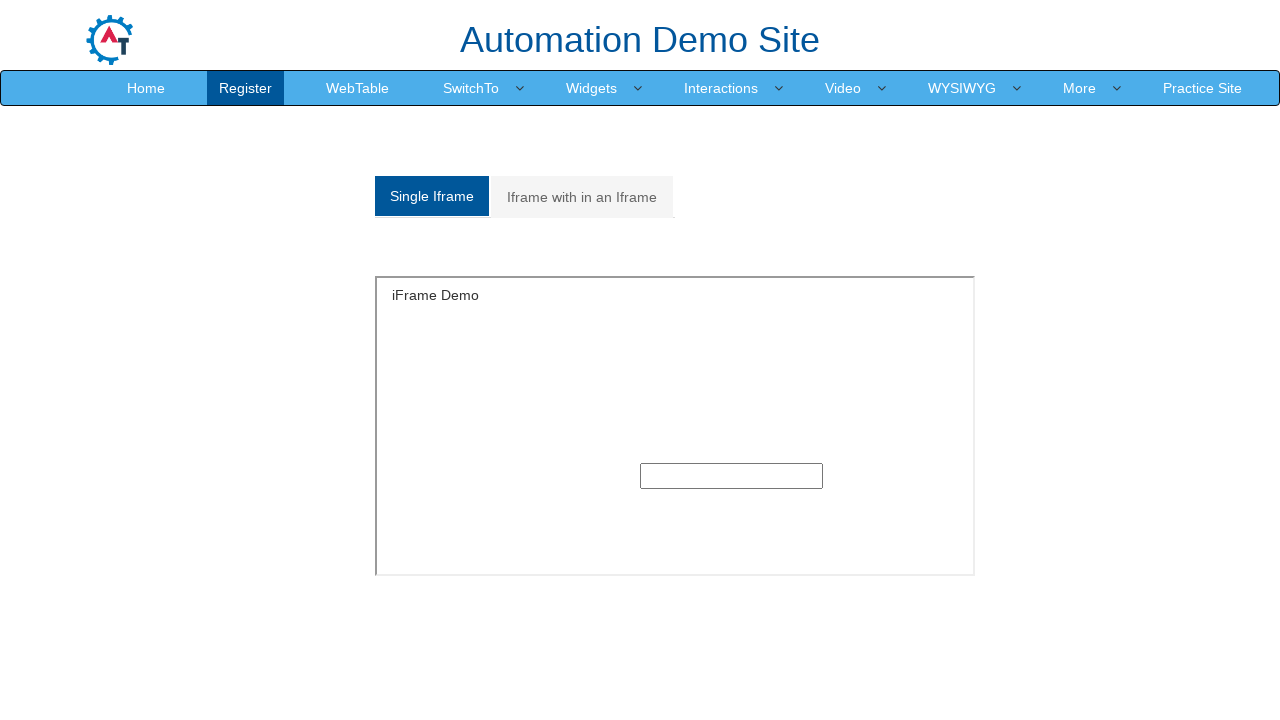

Clicked on 'Iframe with in an Iframe' tab at (582, 197) on xpath=//a[normalize-space()='Iframe with in an Iframe']
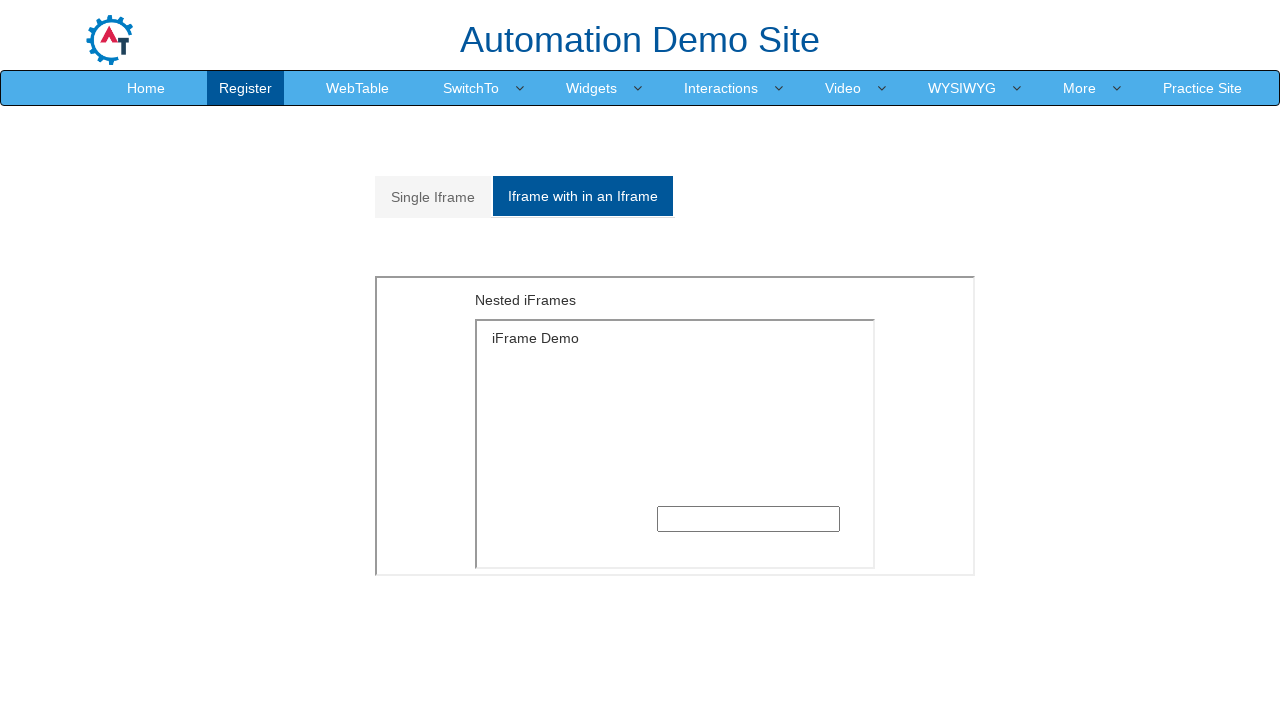

Located outer iframe with src='MultipleFrames.html'
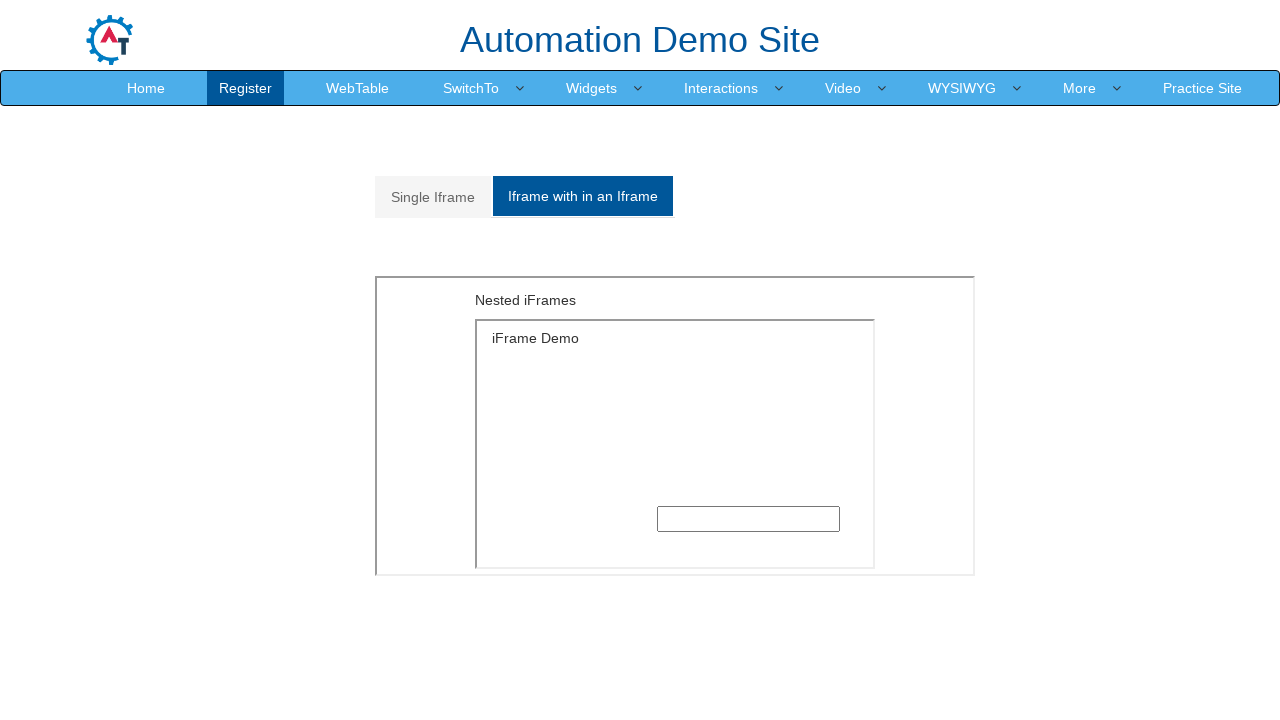

Located inner iframe within the outer frame
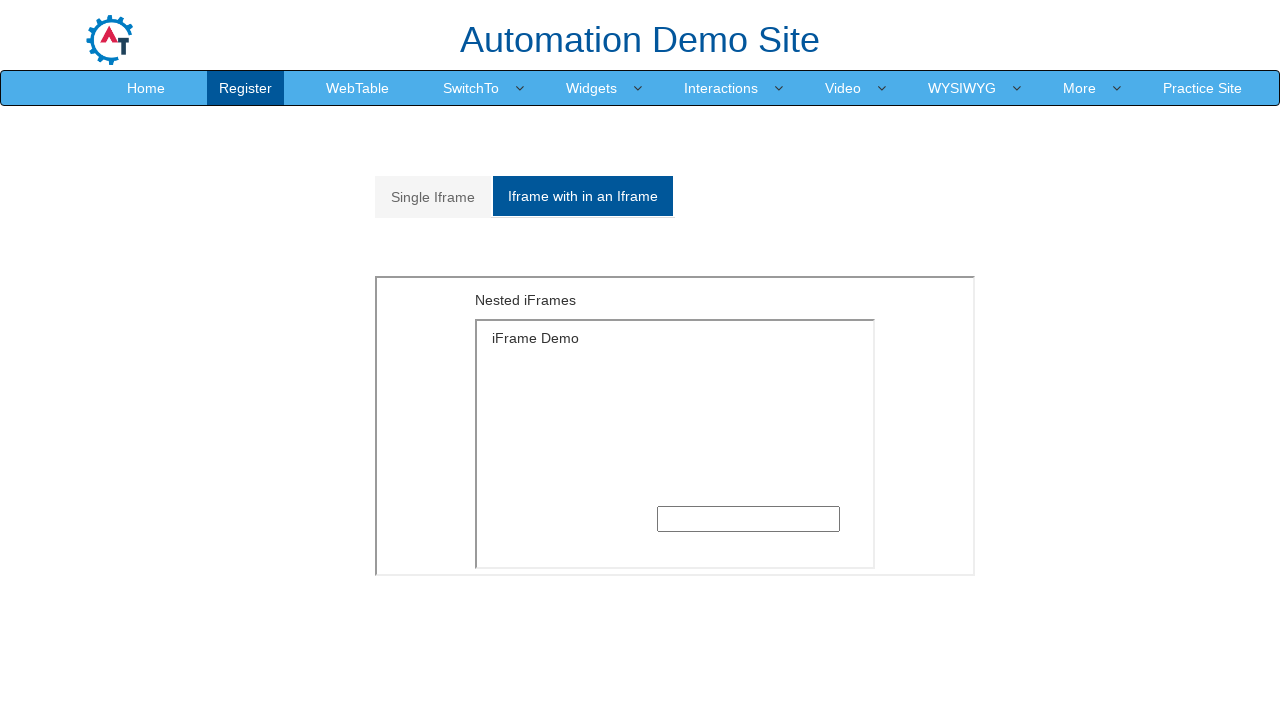

Filled text input field in nested iframe with 'welcome' on iframe[src='MultipleFrames.html'] >> internal:control=enter-frame >> iframe >> i
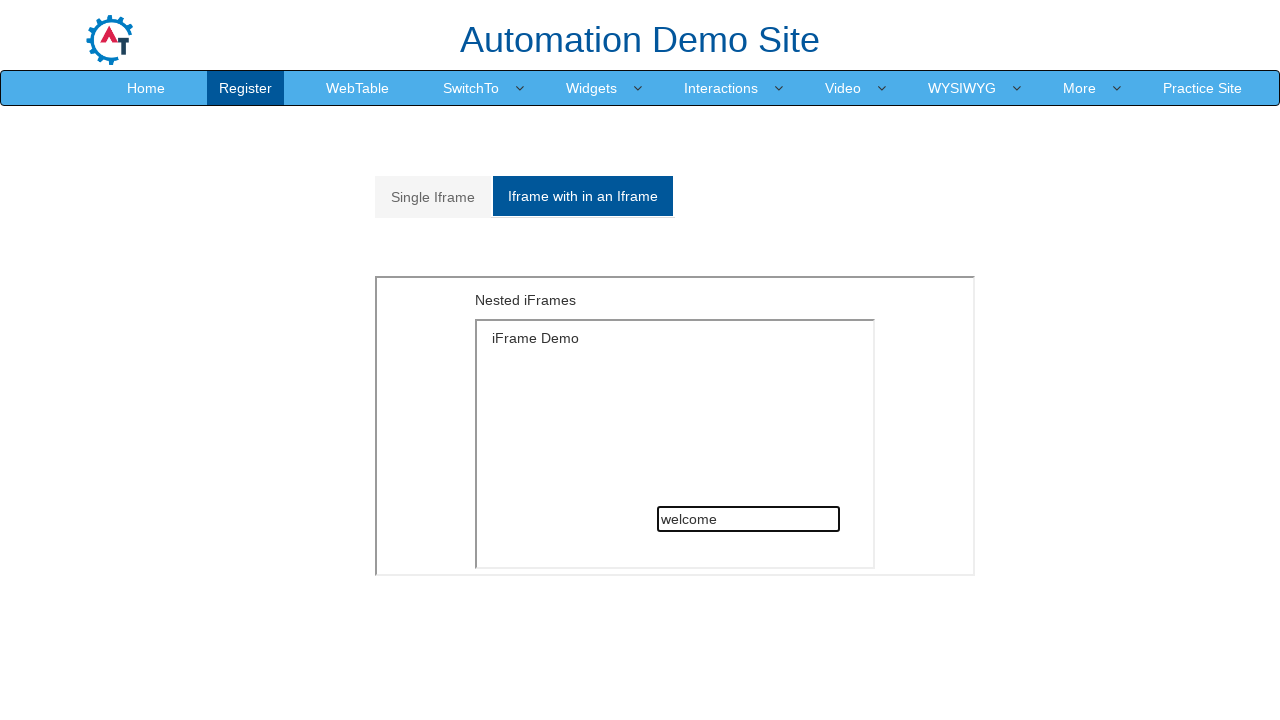

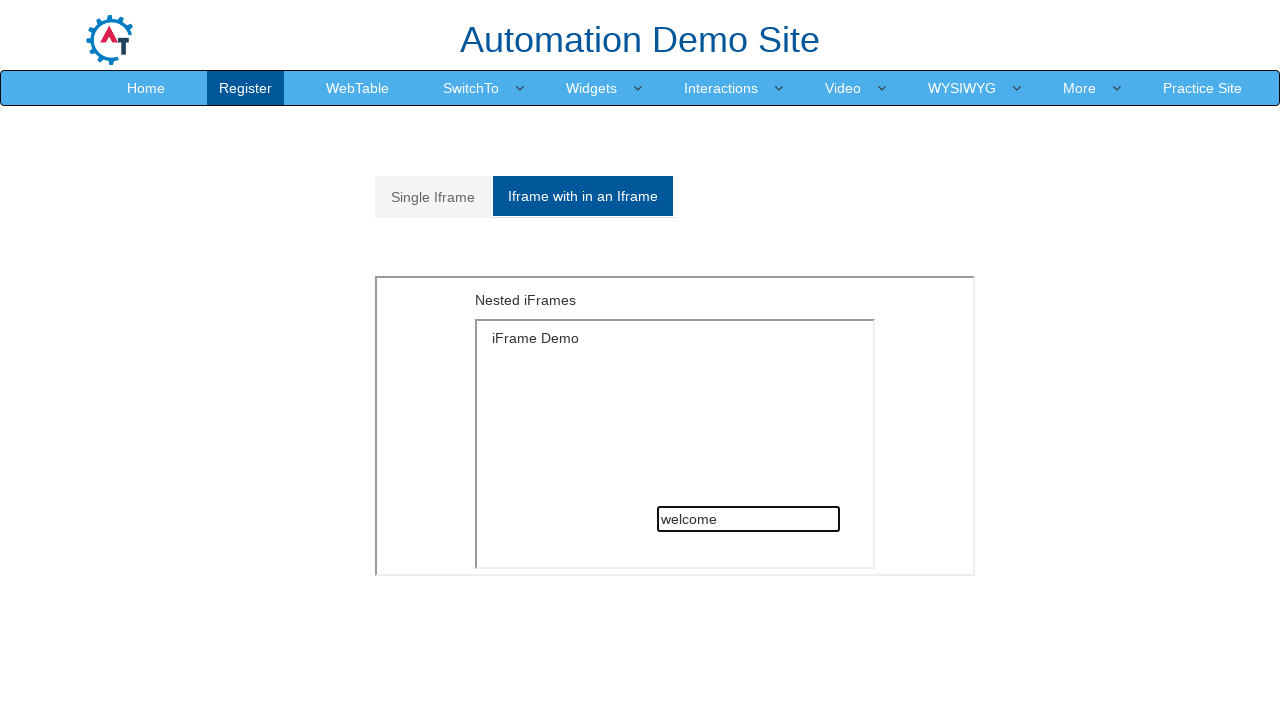